Tests the dynamic enable/disable functionality of a textbox by clicking the Enable button and verifying the textbox becomes enabled with a confirmation message displayed.

Starting URL: https://the-internet.herokuapp.com/dynamic_controls

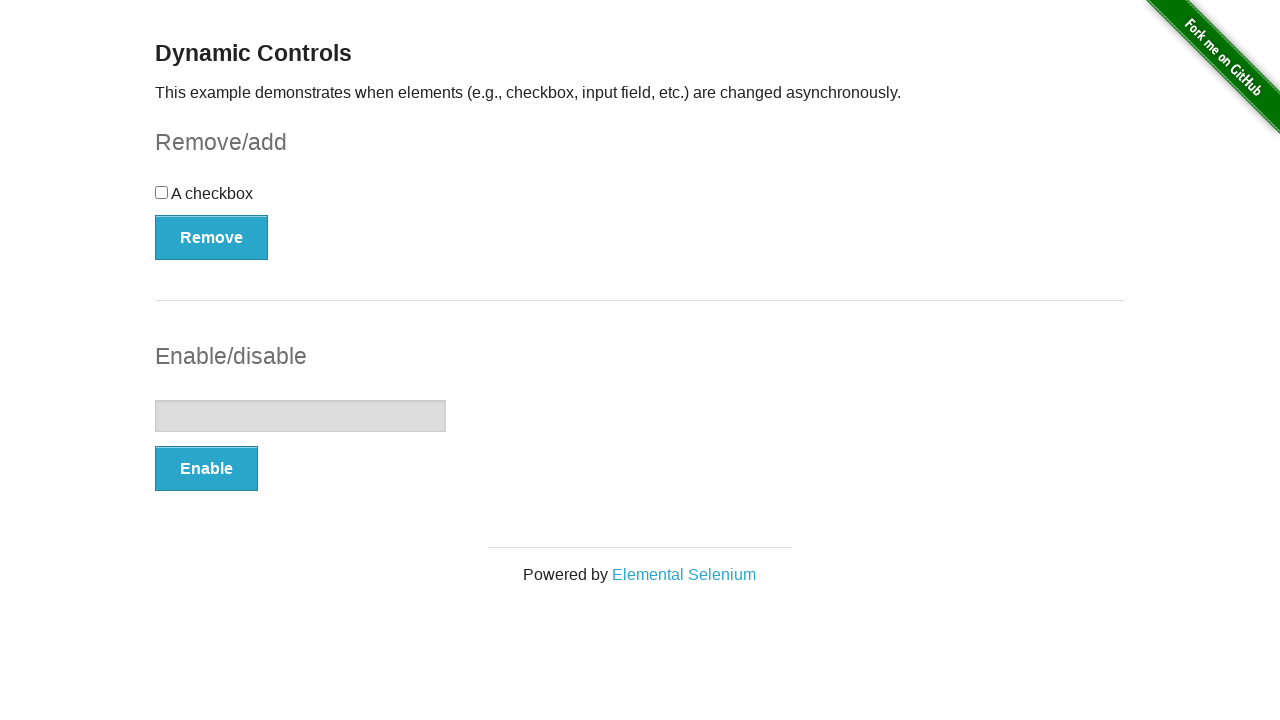

Navigated to dynamic controls page
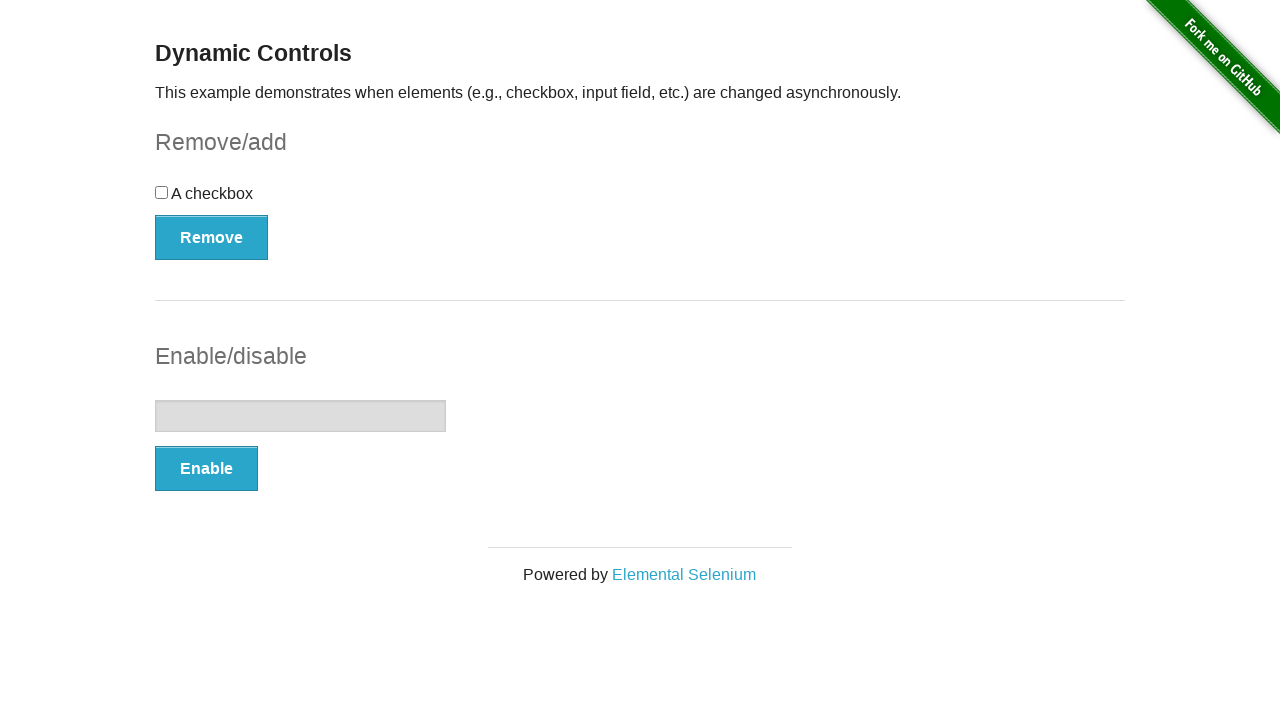

Located textbox element
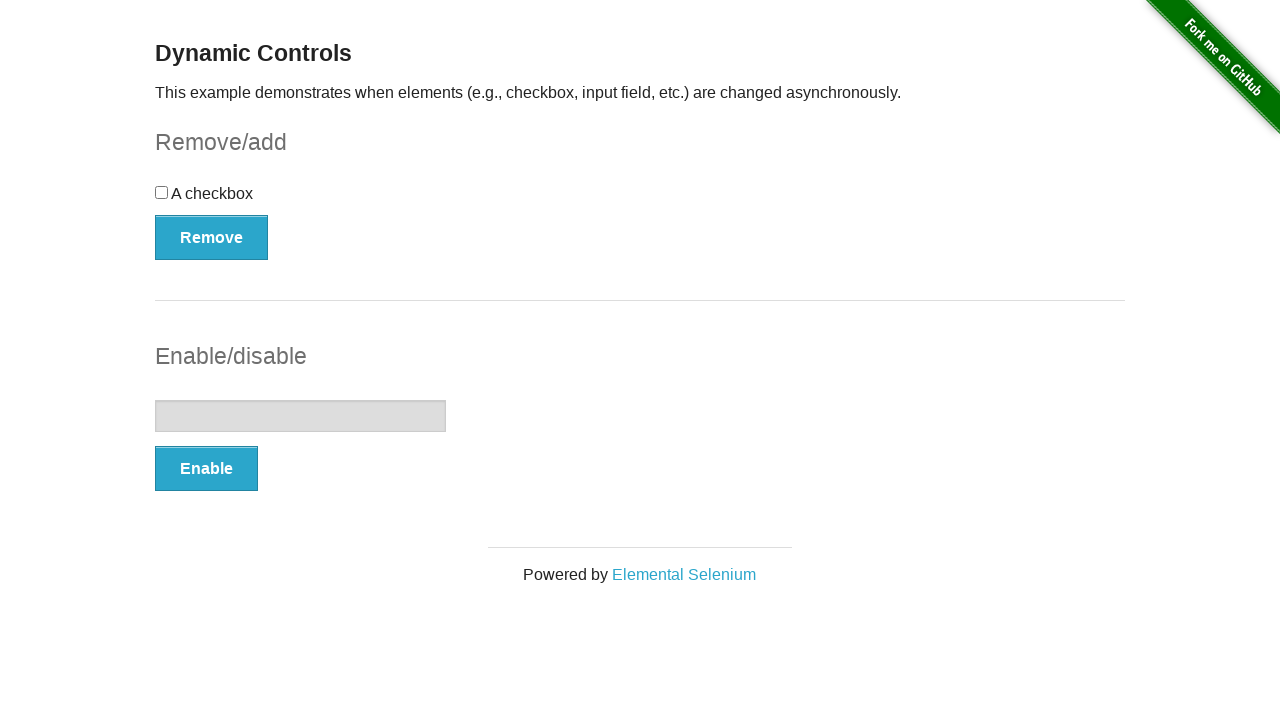

Verified textbox is initially disabled
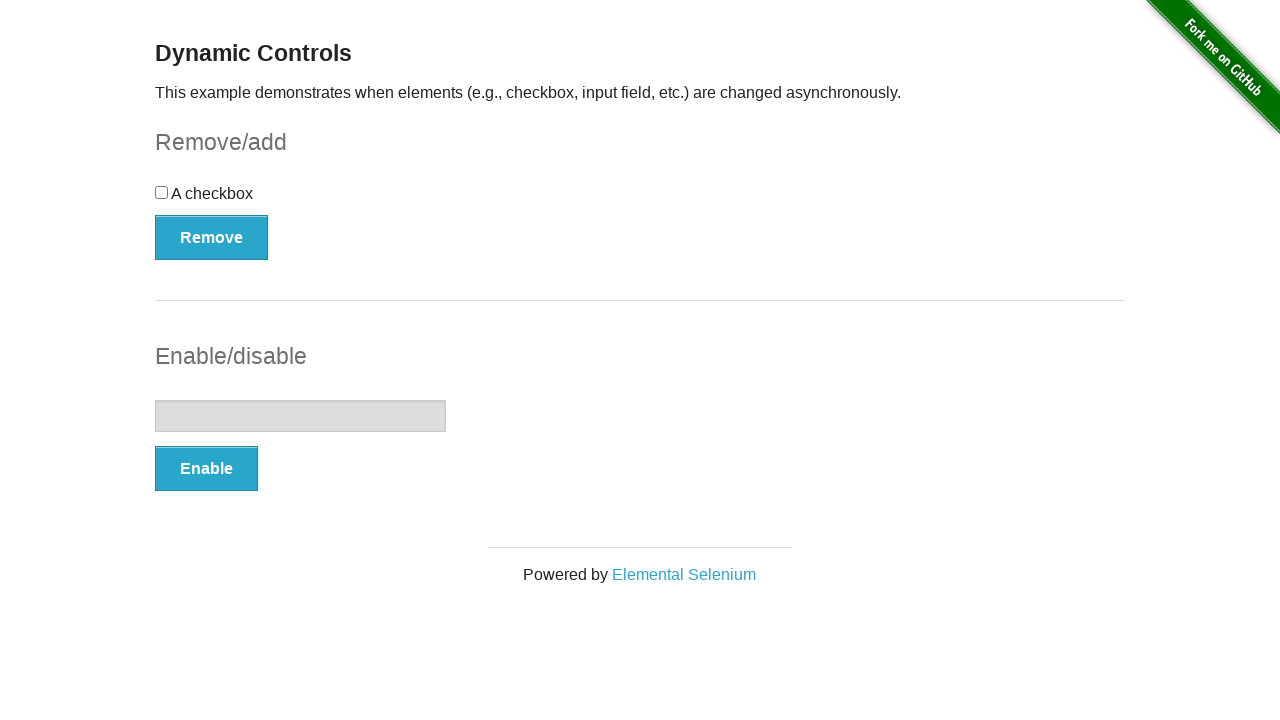

Clicked the Enable button at (206, 469) on (//button[@autocomplete='off'])[2]
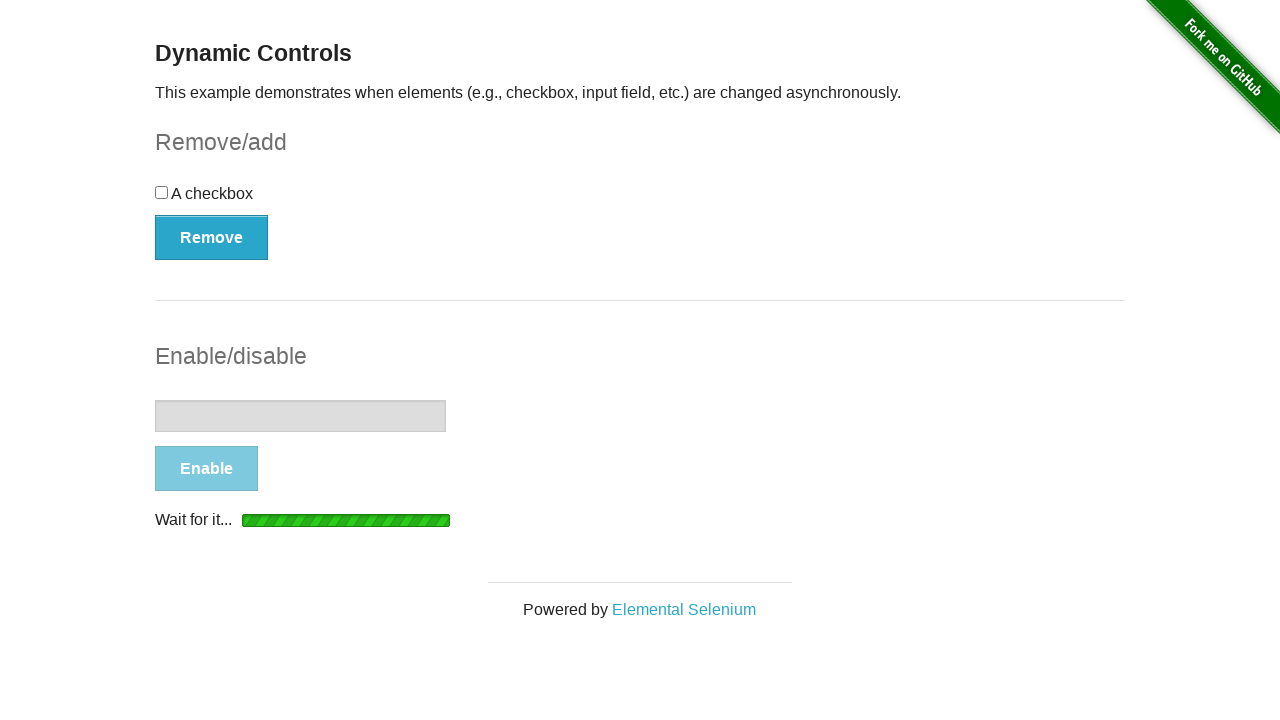

Waited for textbox to become enabled
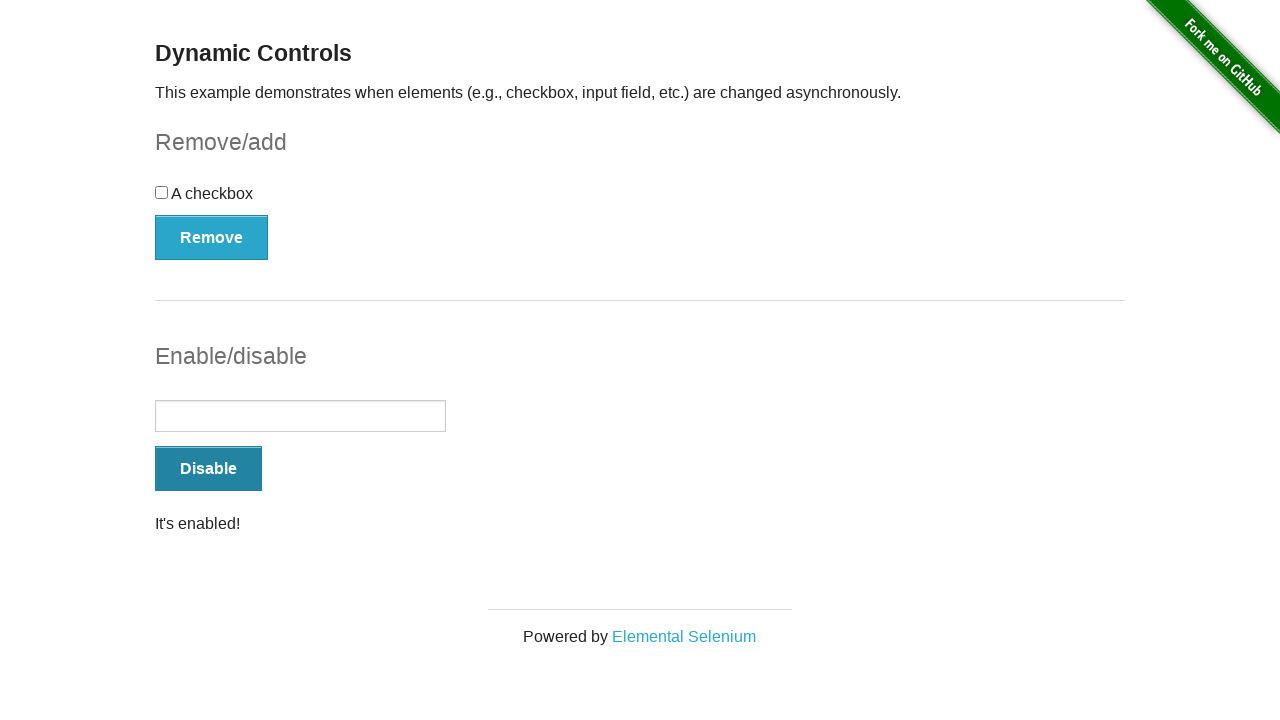

Located confirmation message element
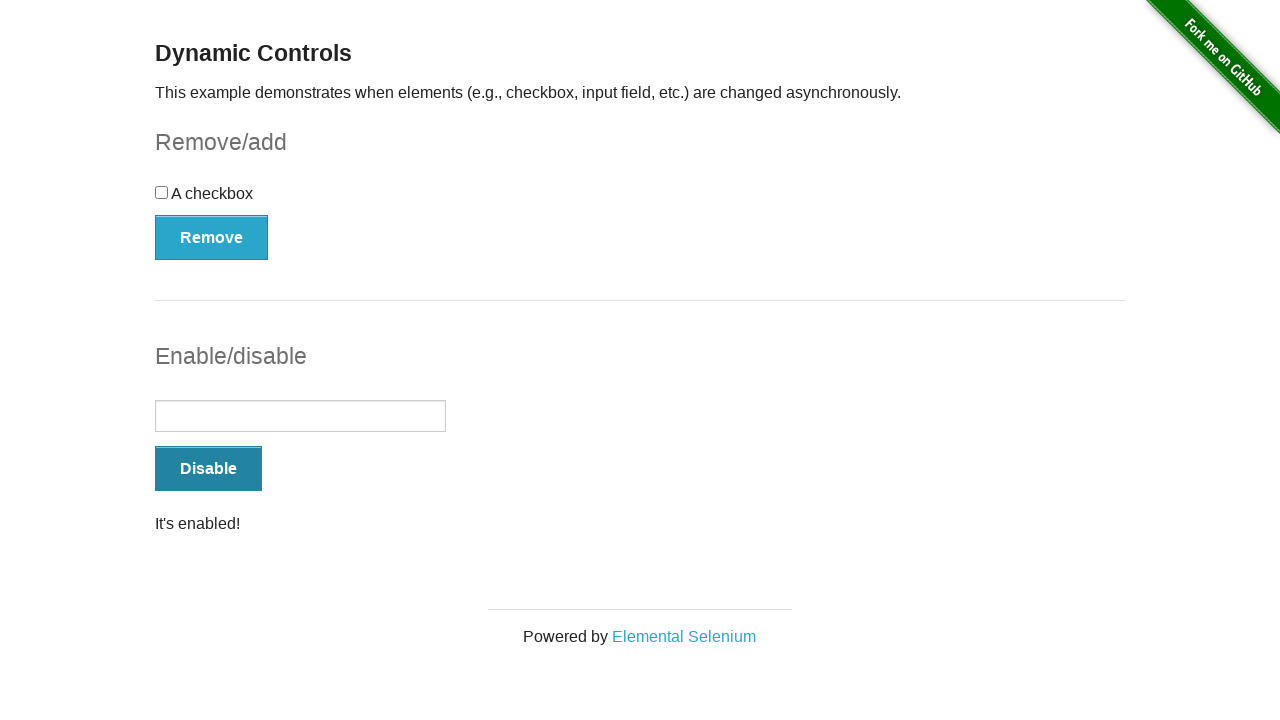

Verified confirmation message is visible
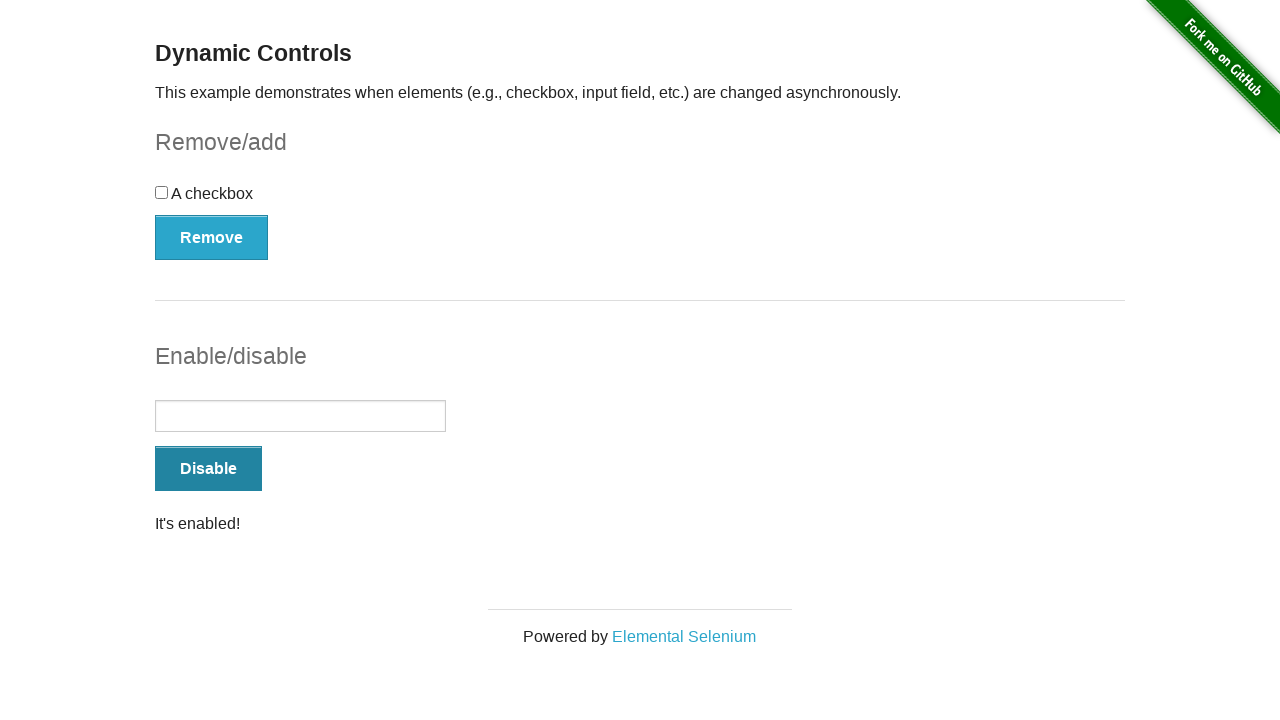

Verified confirmation message contains "It's enabled!"
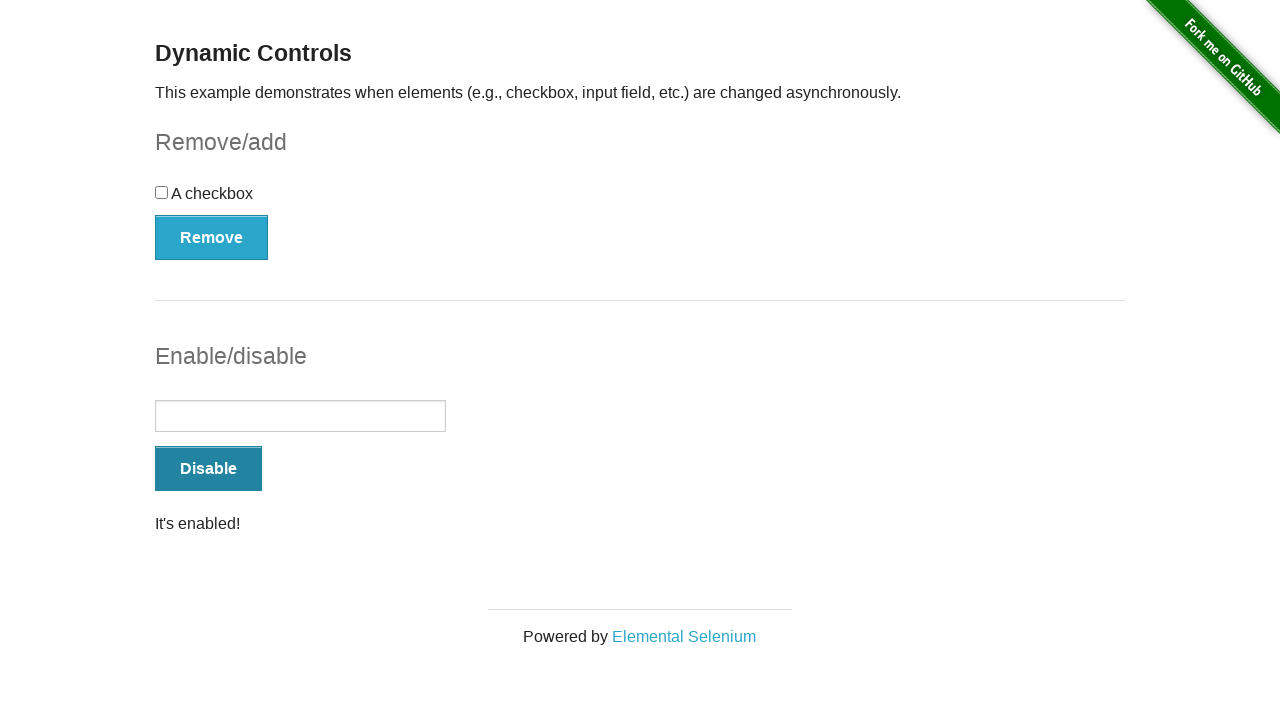

Verified textbox is now enabled
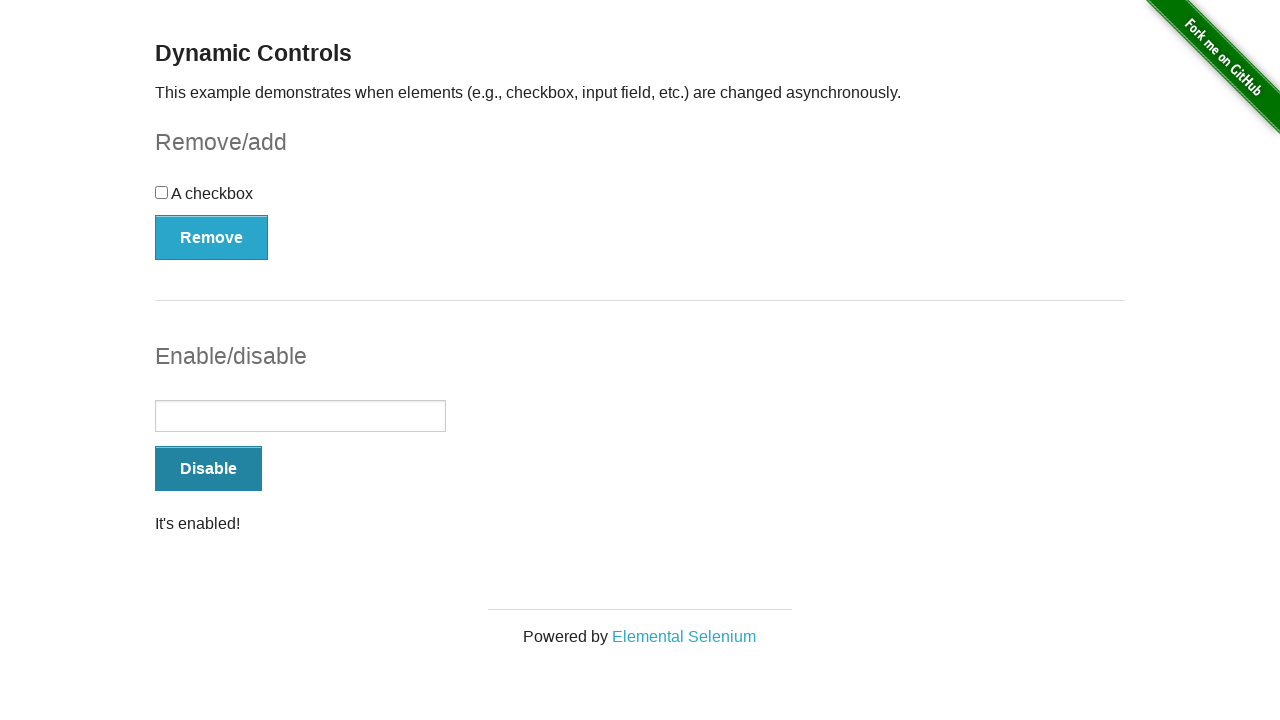

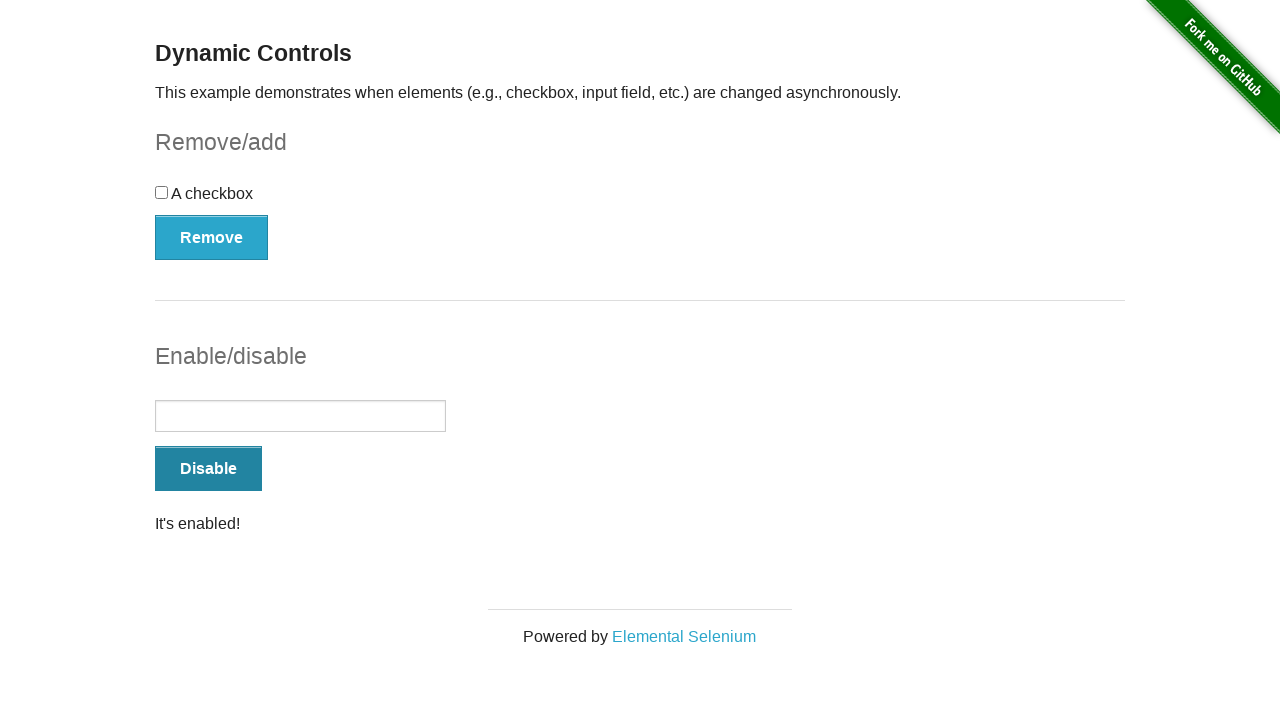